Navigates to an online Mario Kart game, selects Grand Prix mode, chooses Mario as the player character, and selects a racing cup/map to start the game.

Starting URL: https://mkpc.malahieude.net/mariokart.php

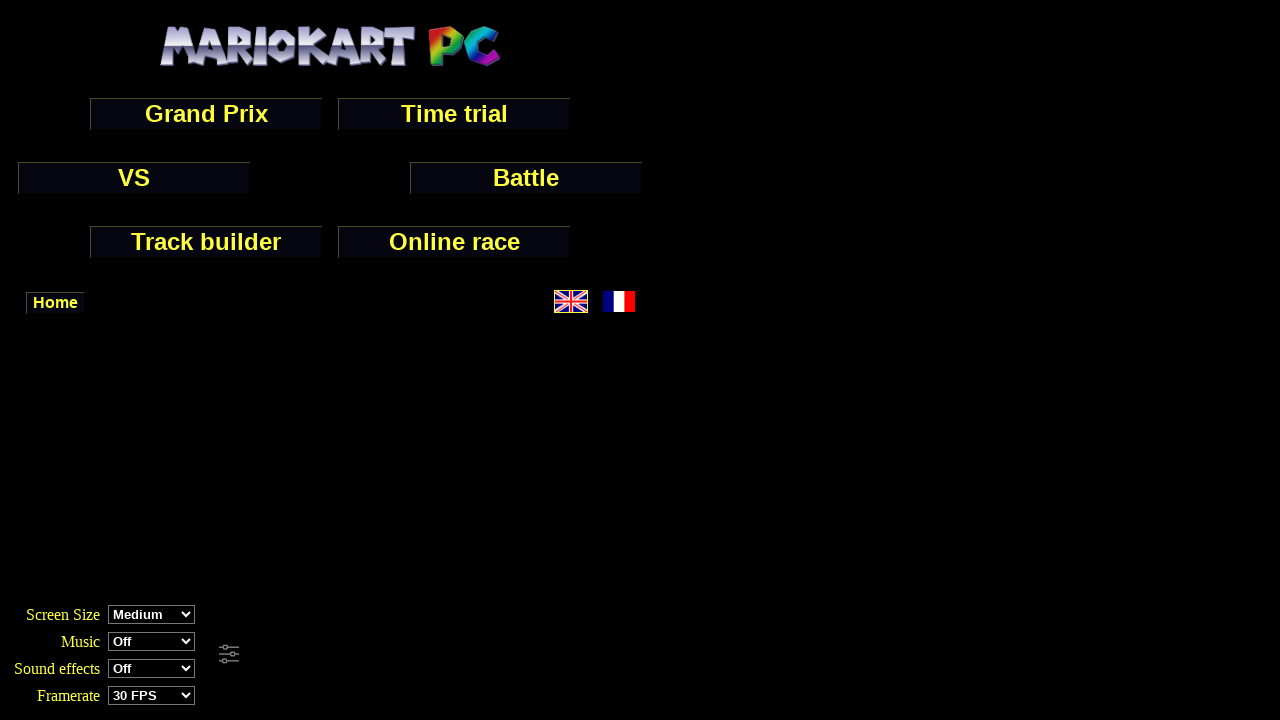

Clicked Grand Prix game mode at (206, 114) on input[value="Grand Prix"]
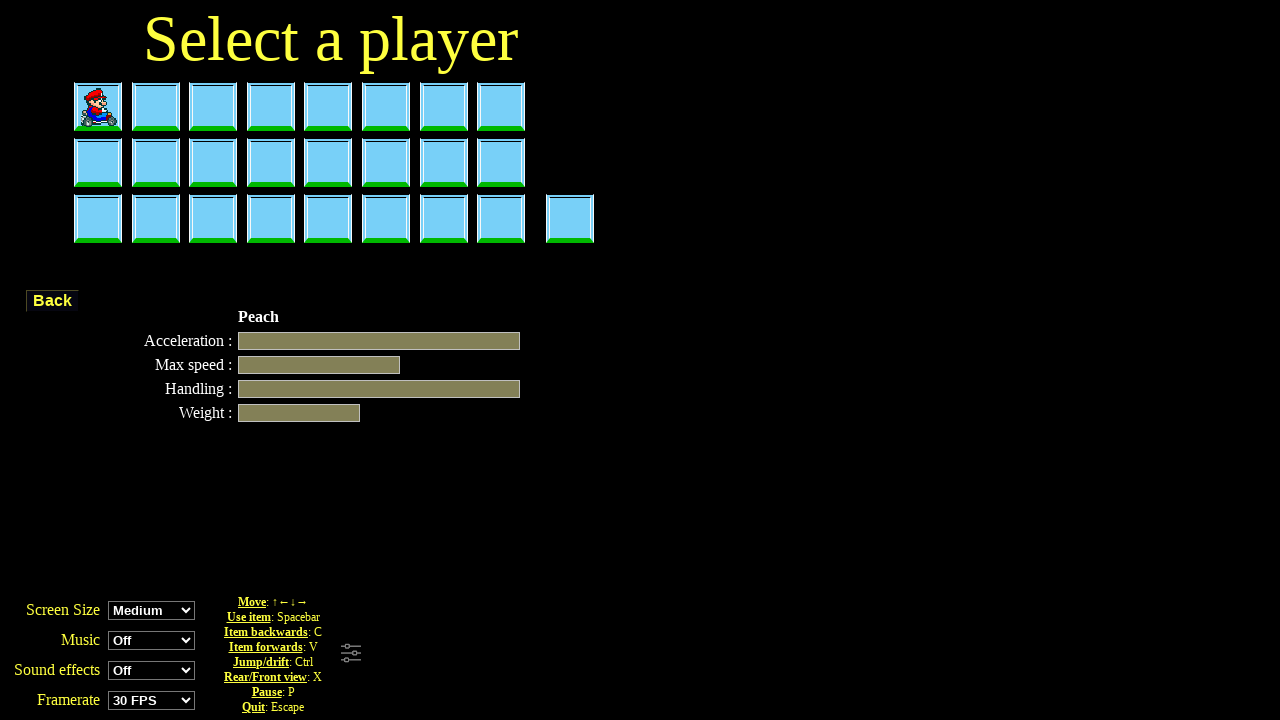

Selected Mario as the player character at (98, 106) on div#perso-selector-mario
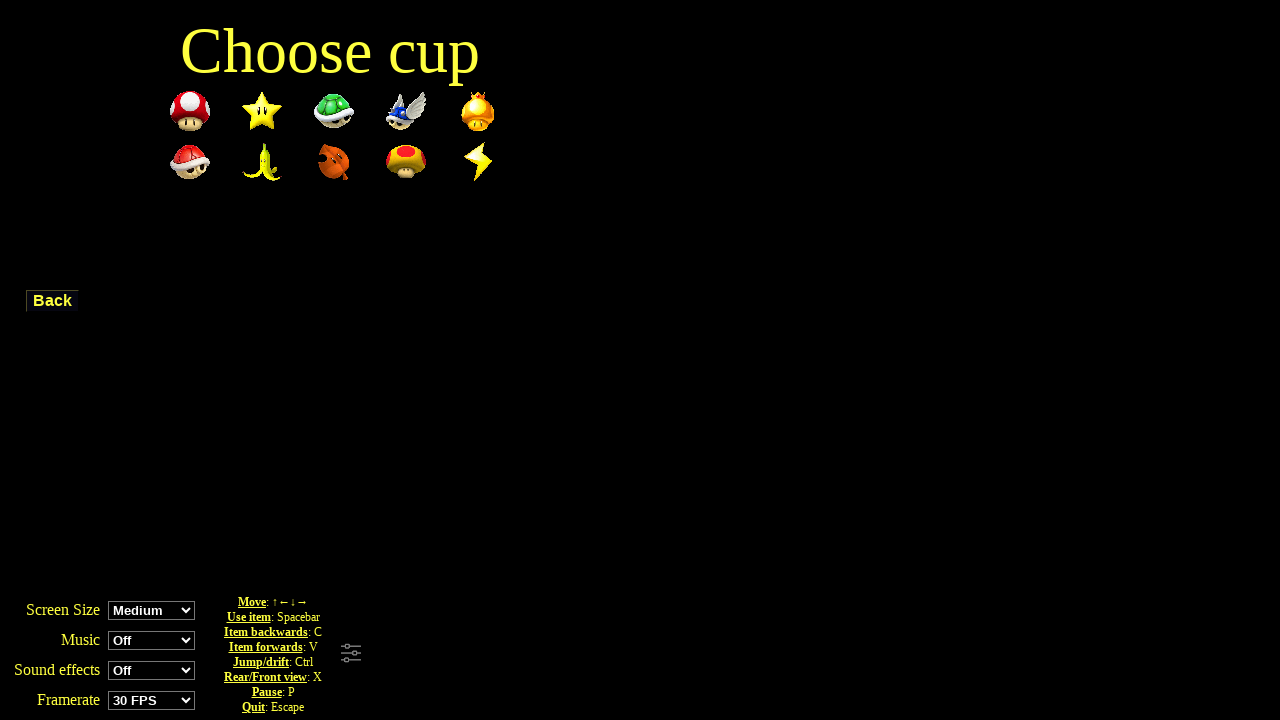

Selected the mushroom cup map at (190, 111) on img[src="images/cups/champi.gif"]
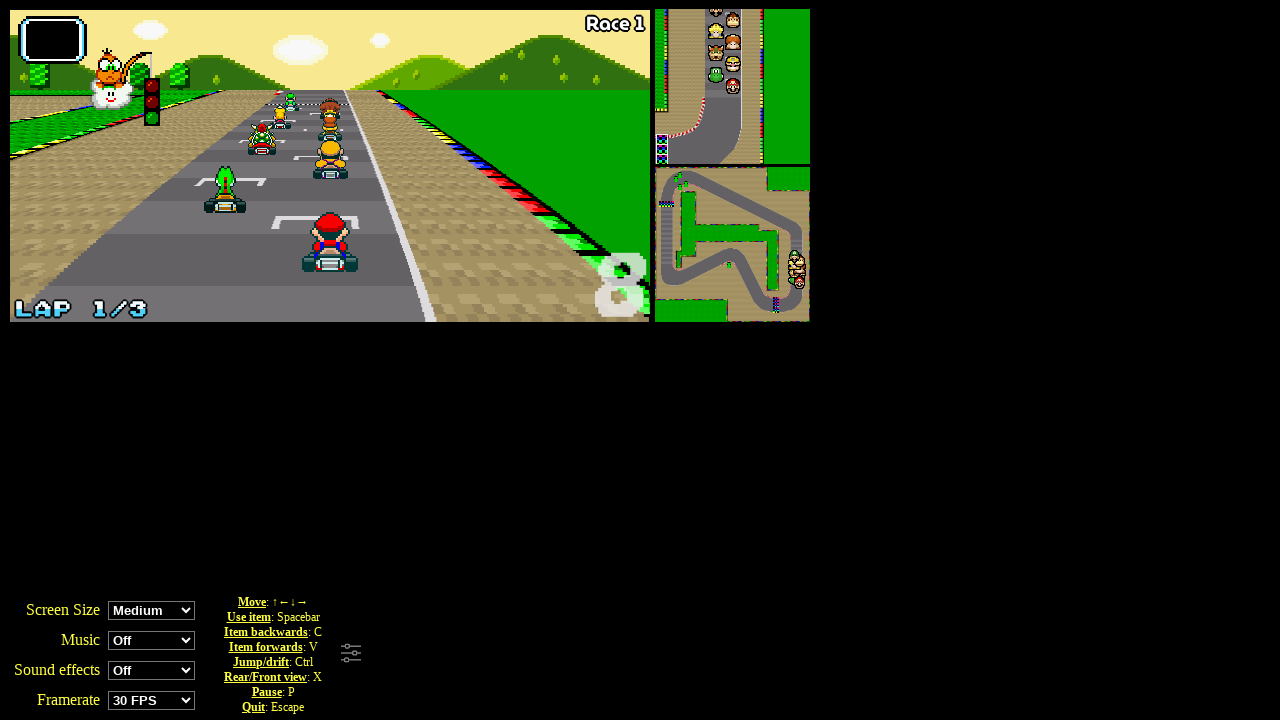

Waited 3 seconds for game to load and countdown to complete
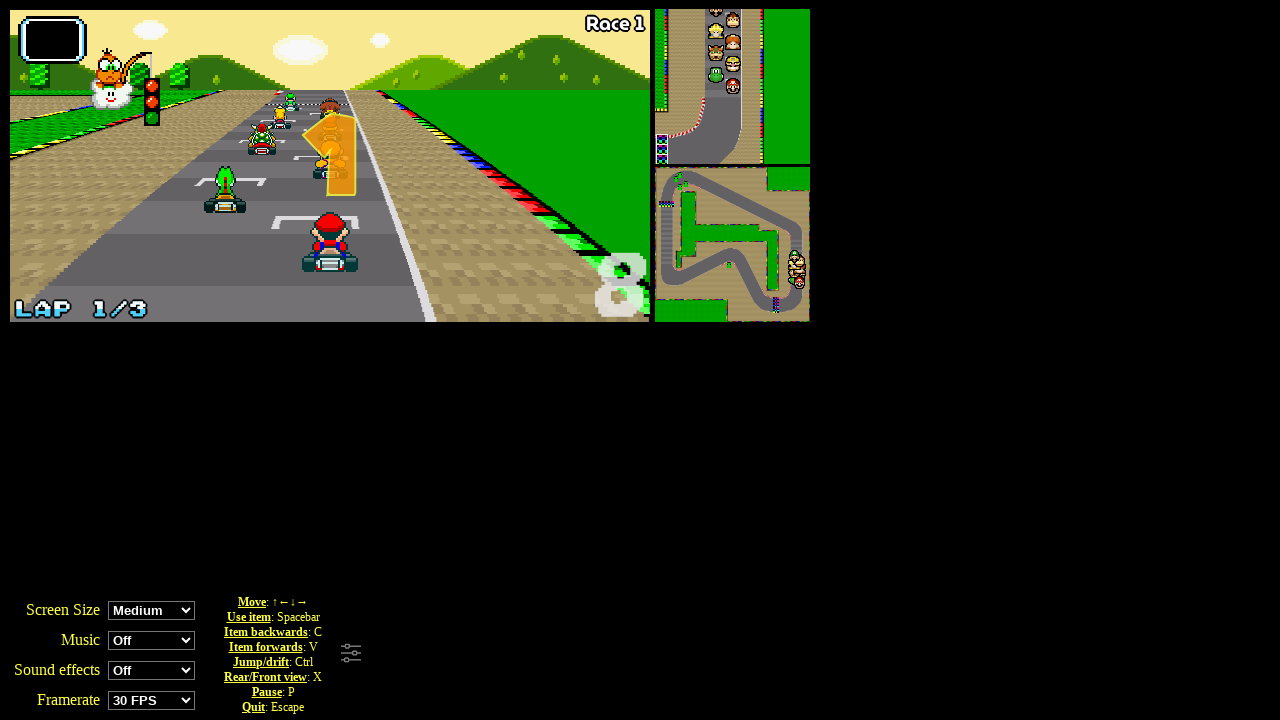

Game container loaded - game has started
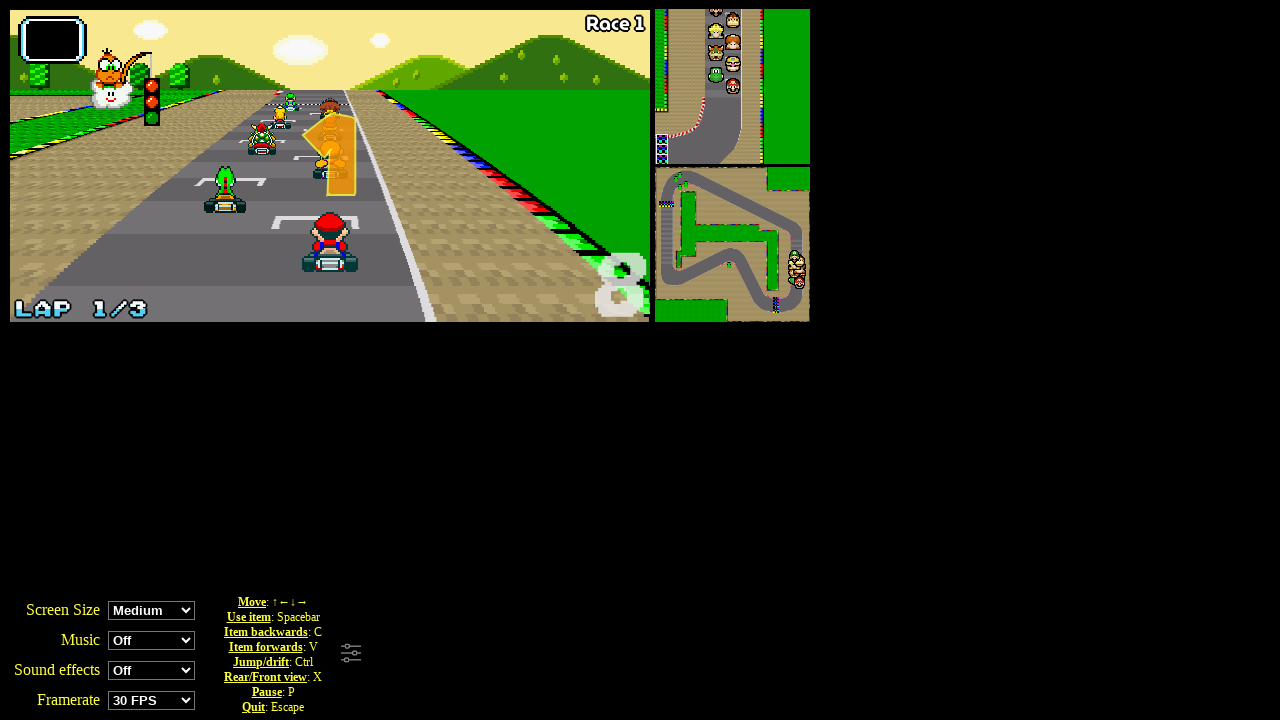

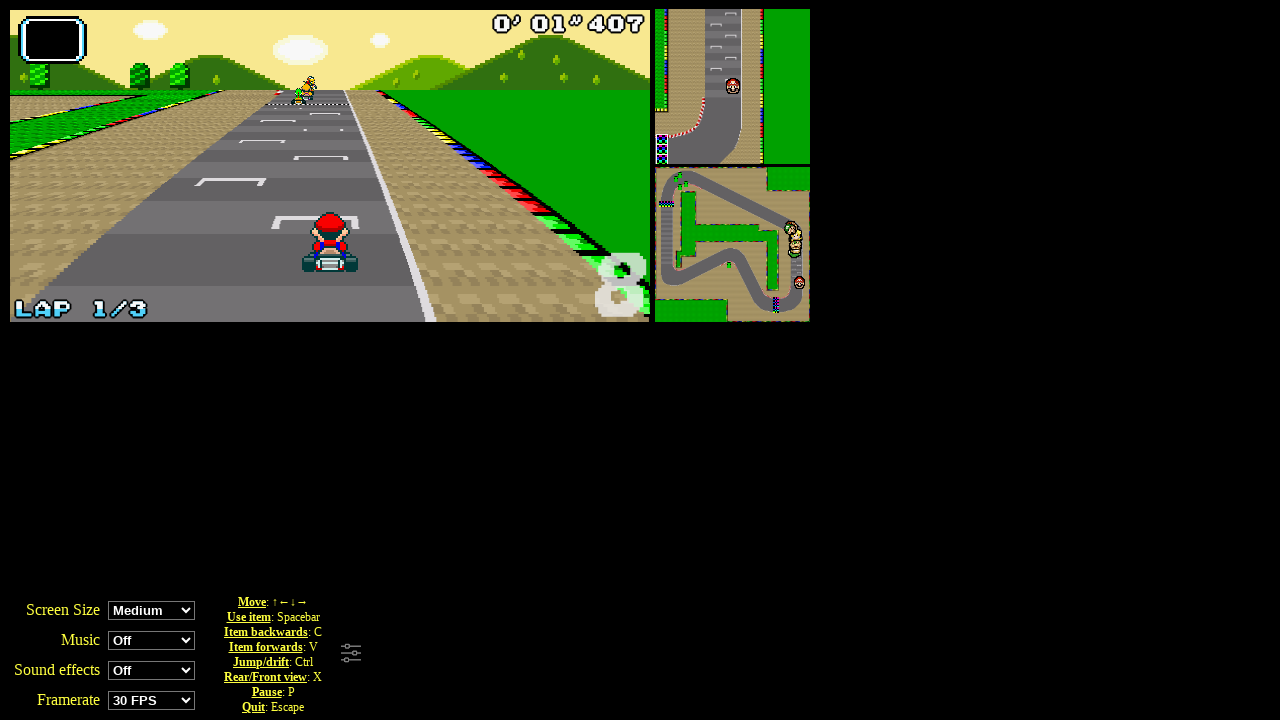